Tests date selection on Agoda's booking calendar by selecting check-in and check-out dates one year from the current date

Starting URL: https://www.agoda.com/

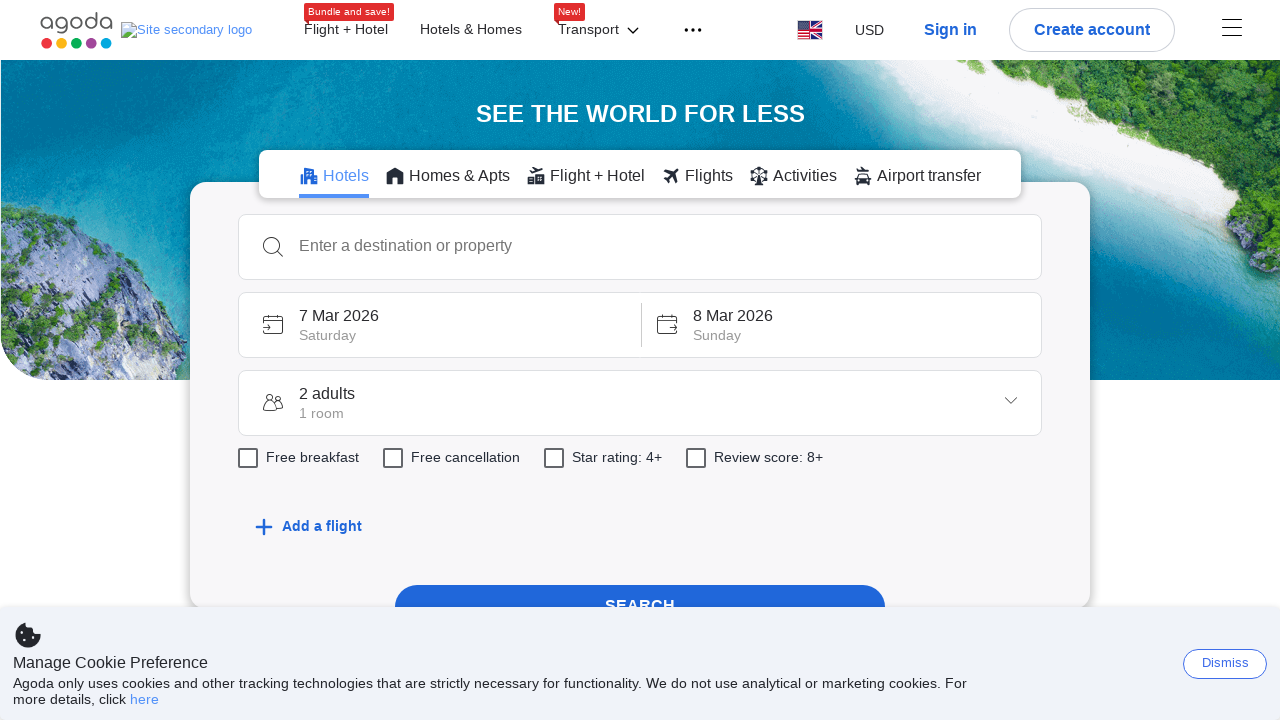

Clicked on check-in date box to open calendar at (439, 325) on div[data-element-name='check-in-box']
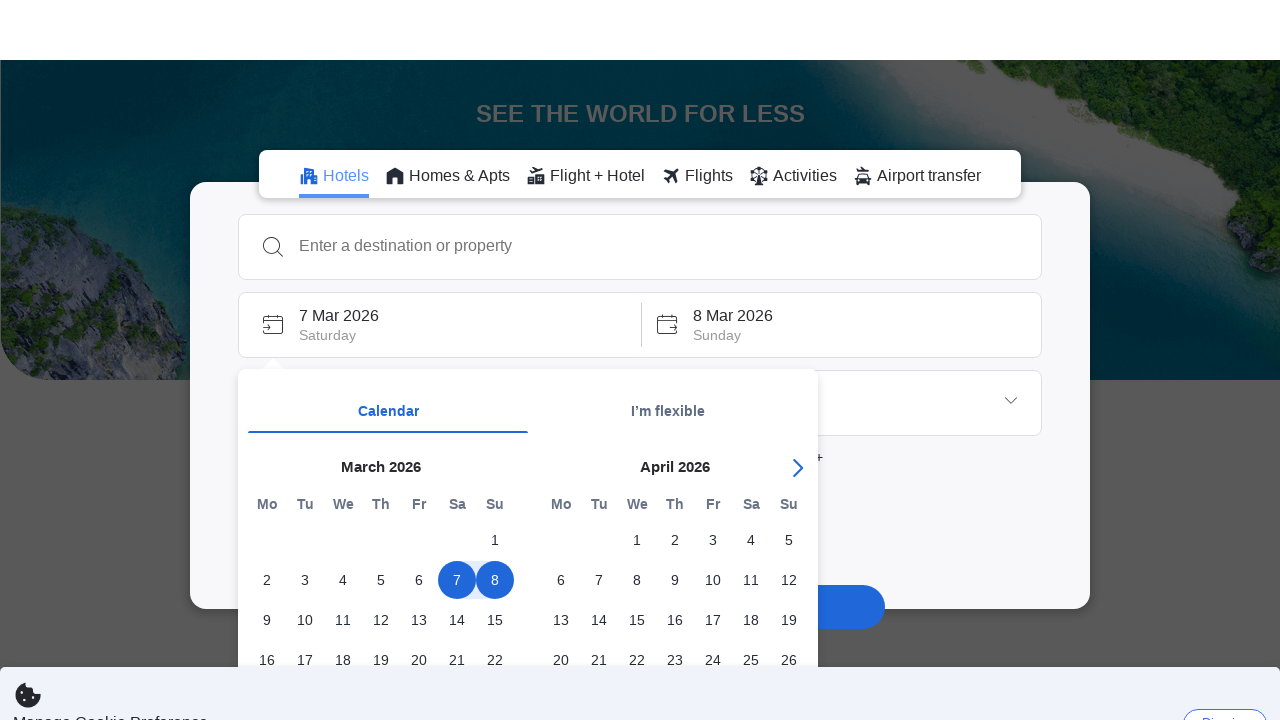

Clicked next month button to navigate calendar at (796, 408) on button[aria-label='Next Month']
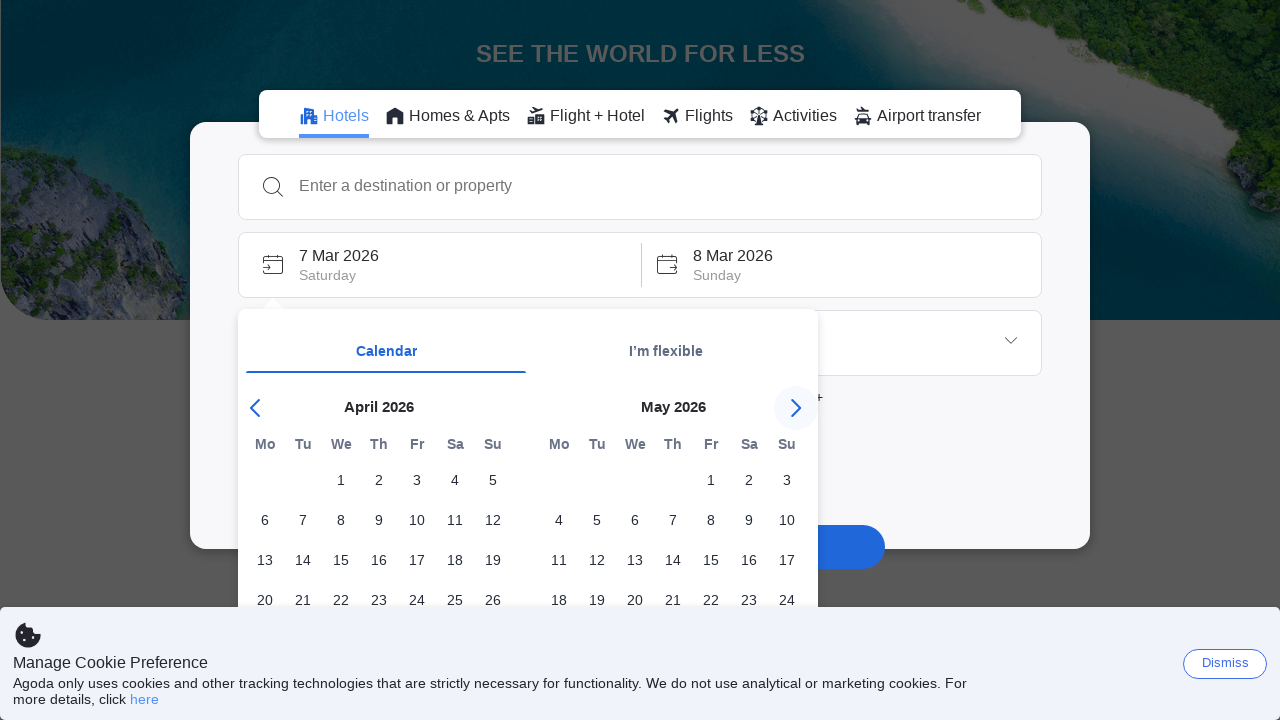

Clicked next month button to navigate calendar at (796, 408) on button[aria-label='Next Month']
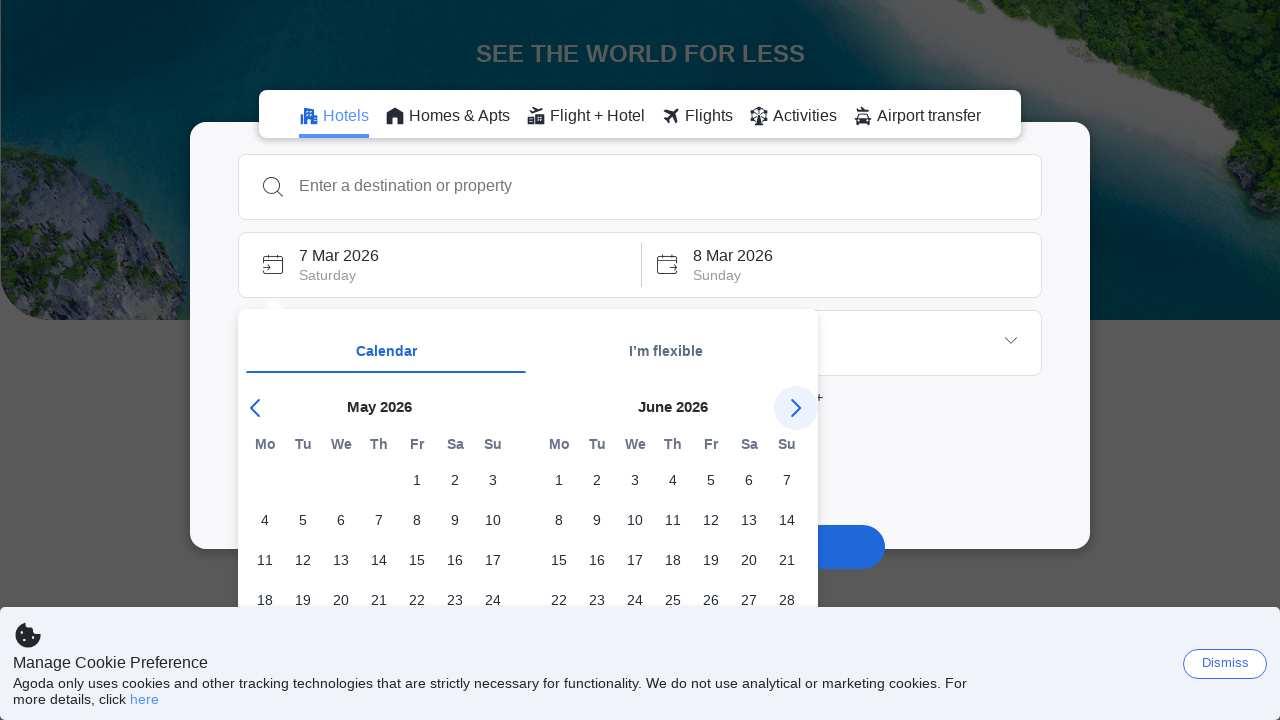

Clicked next month button to navigate calendar at (796, 408) on button[aria-label='Next Month']
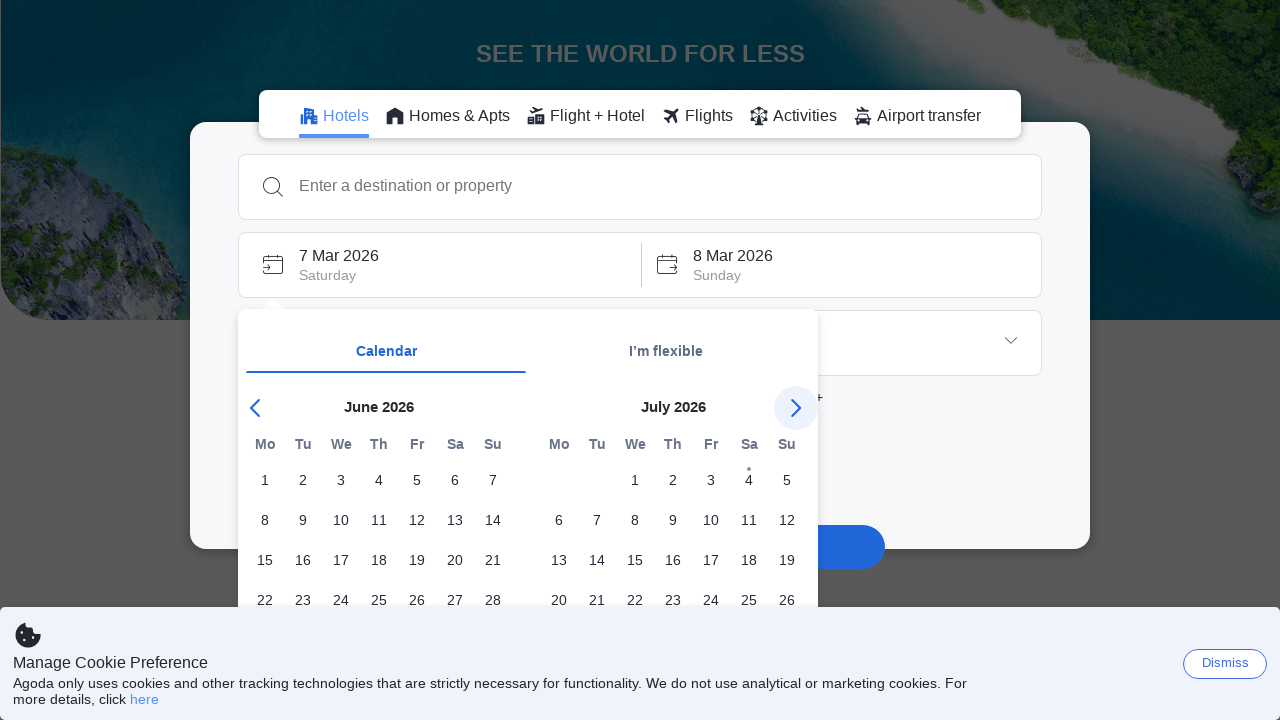

Clicked next month button to navigate calendar at (796, 408) on button[aria-label='Next Month']
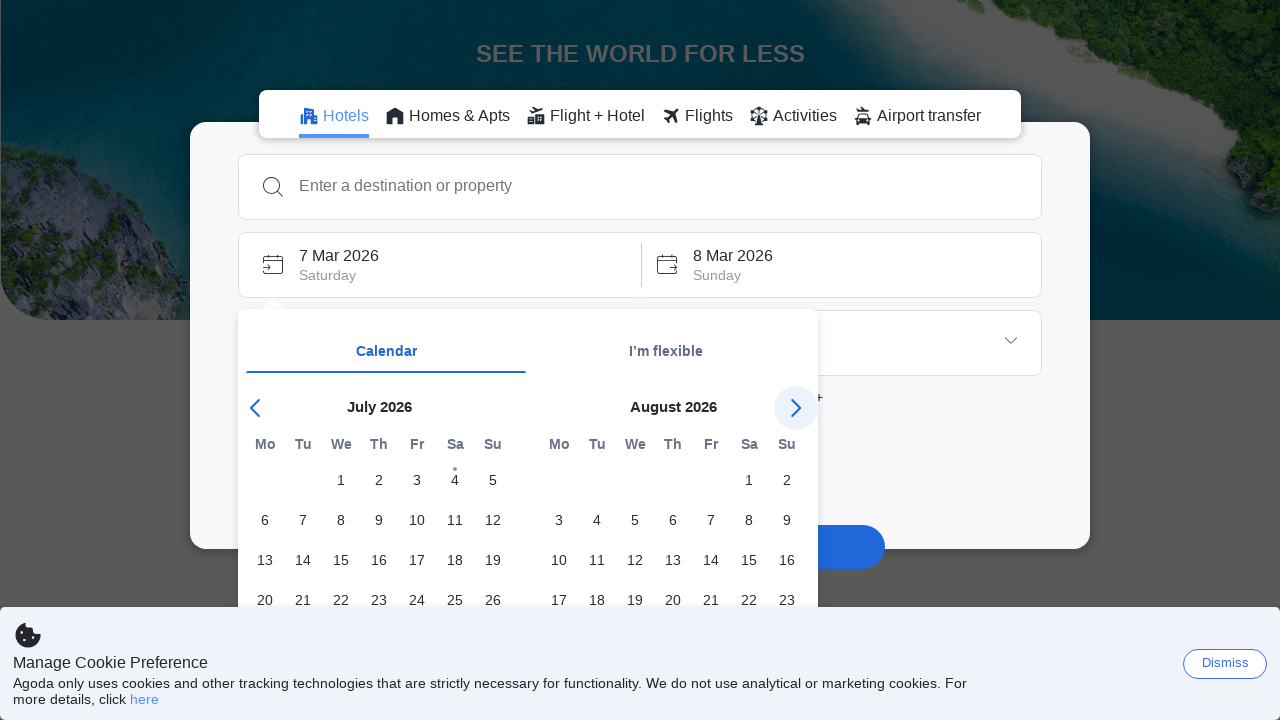

Clicked next month button to navigate calendar at (796, 408) on button[aria-label='Next Month']
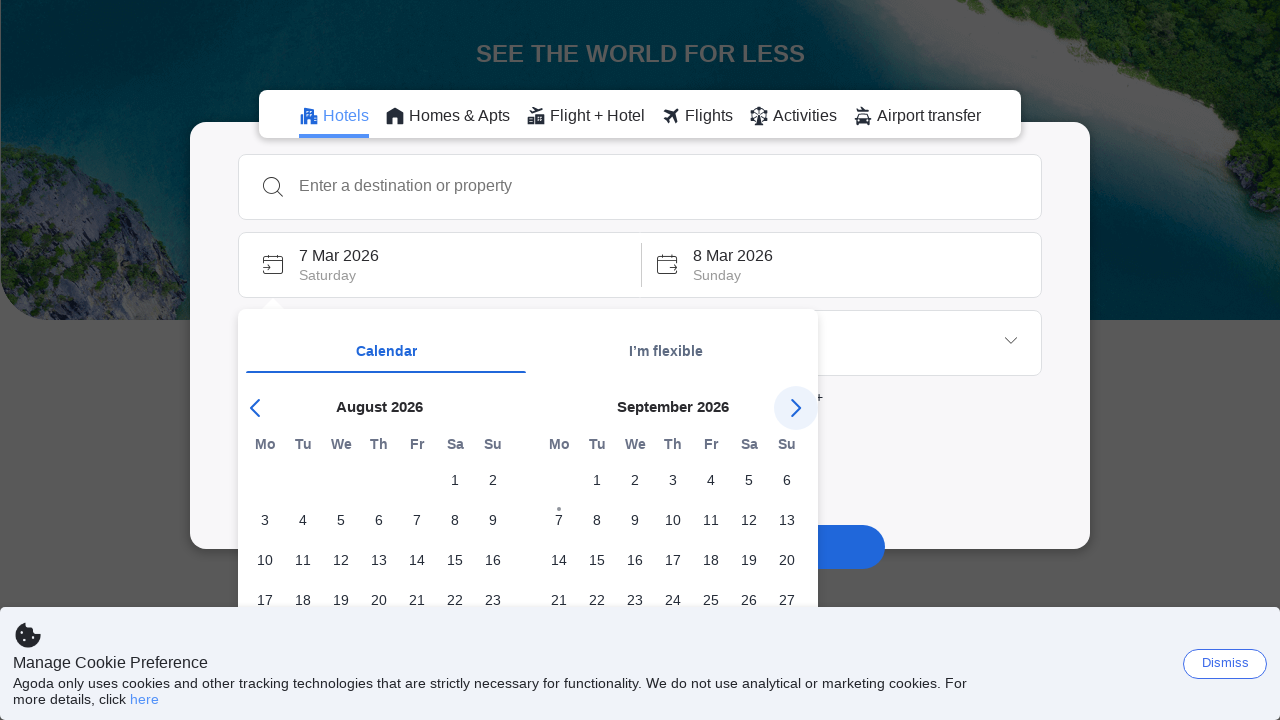

Clicked next month button to navigate calendar at (796, 408) on button[aria-label='Next Month']
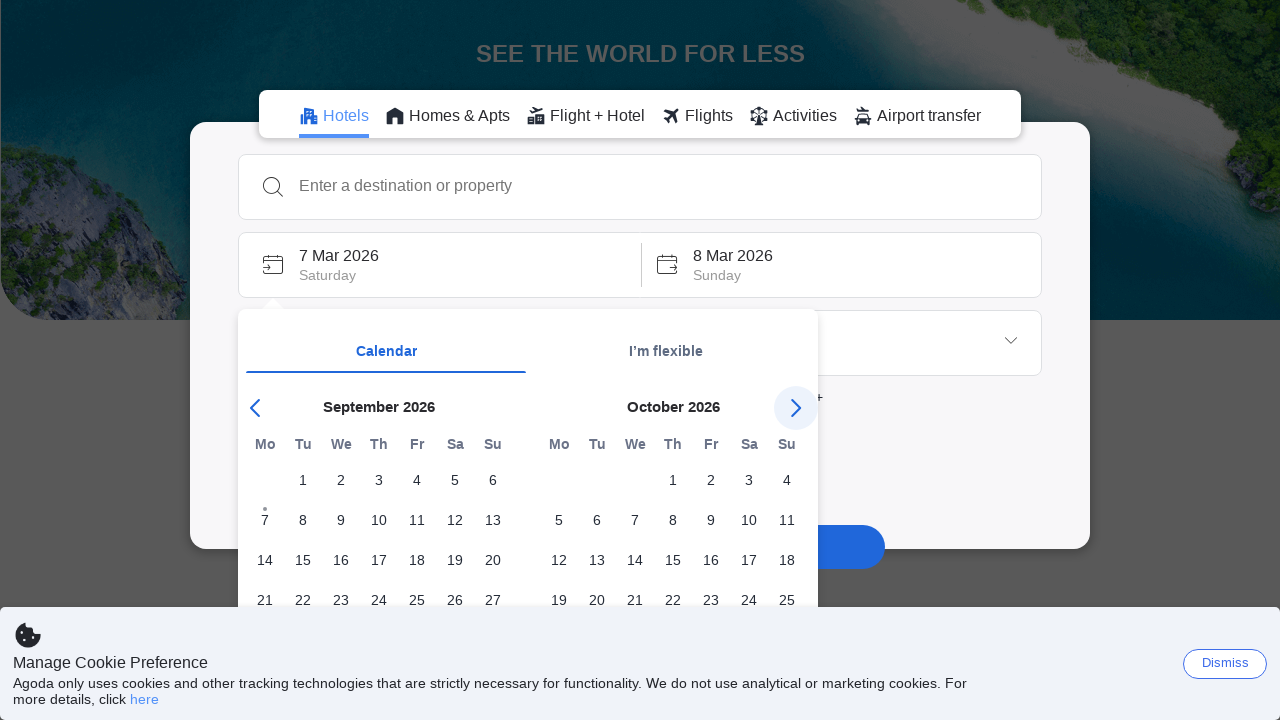

Clicked next month button to navigate calendar at (796, 408) on button[aria-label='Next Month']
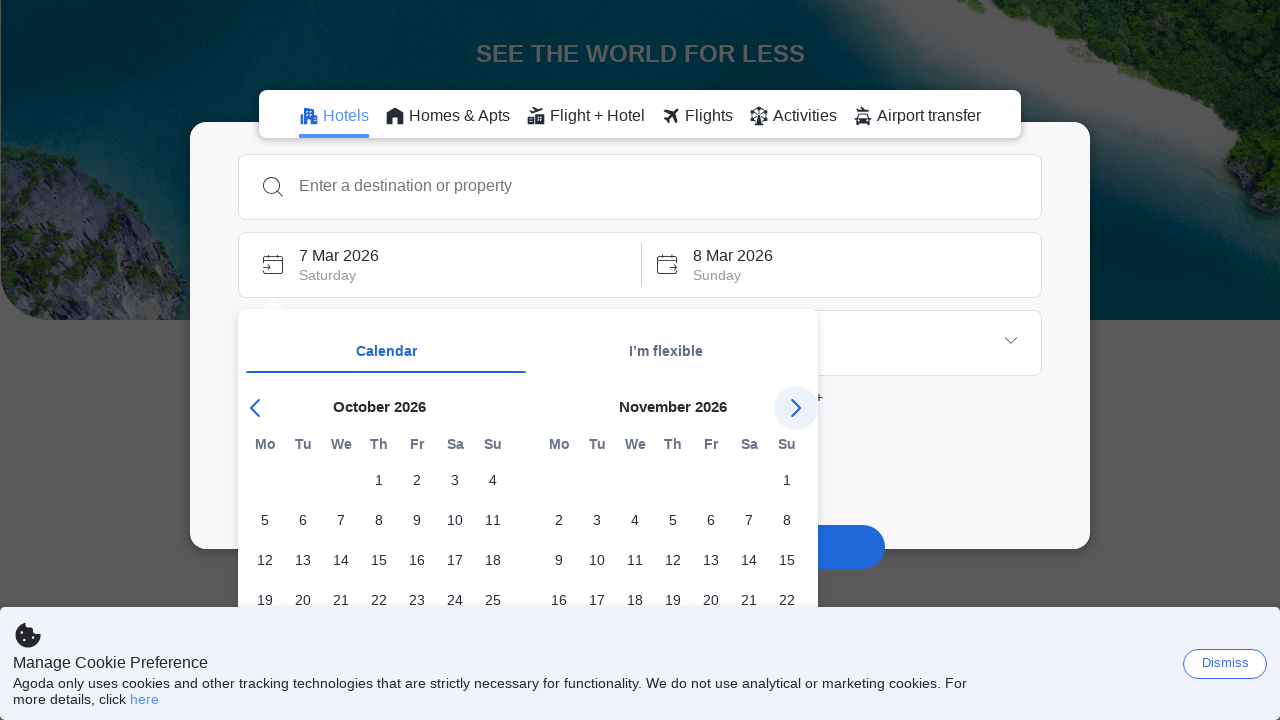

Clicked next month button to navigate calendar at (796, 408) on button[aria-label='Next Month']
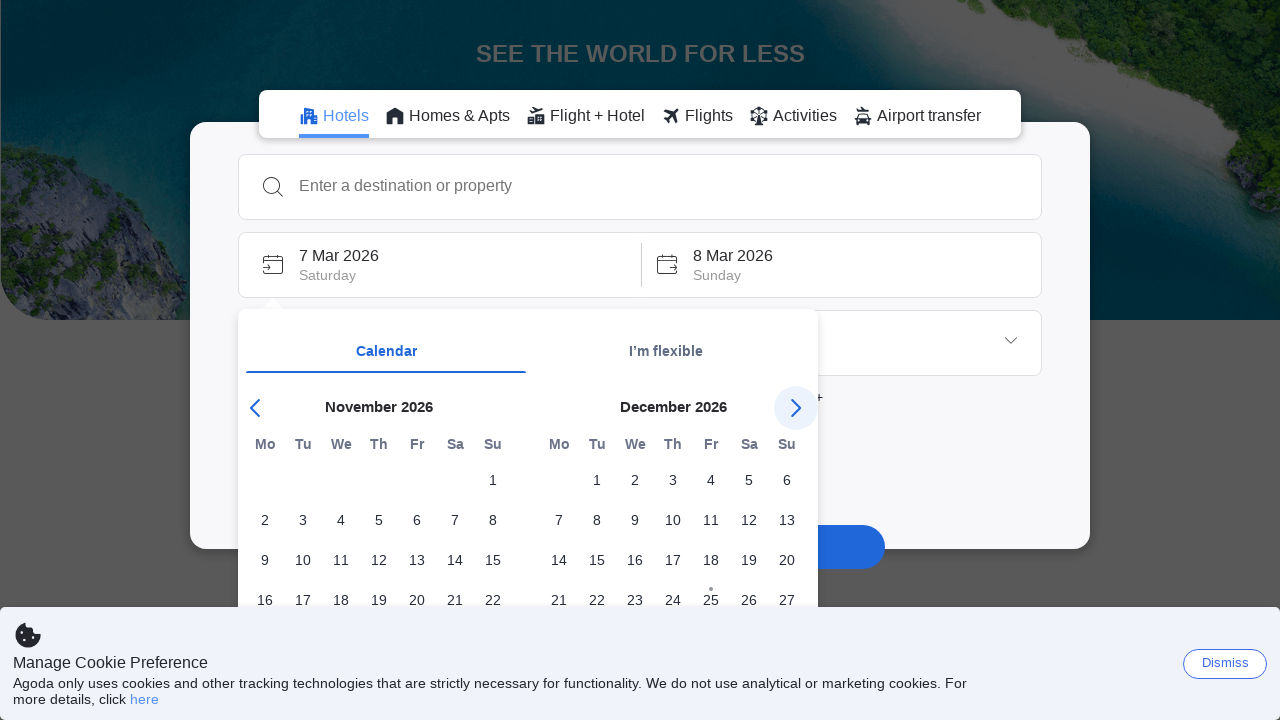

Clicked next month button to navigate calendar at (796, 408) on button[aria-label='Next Month']
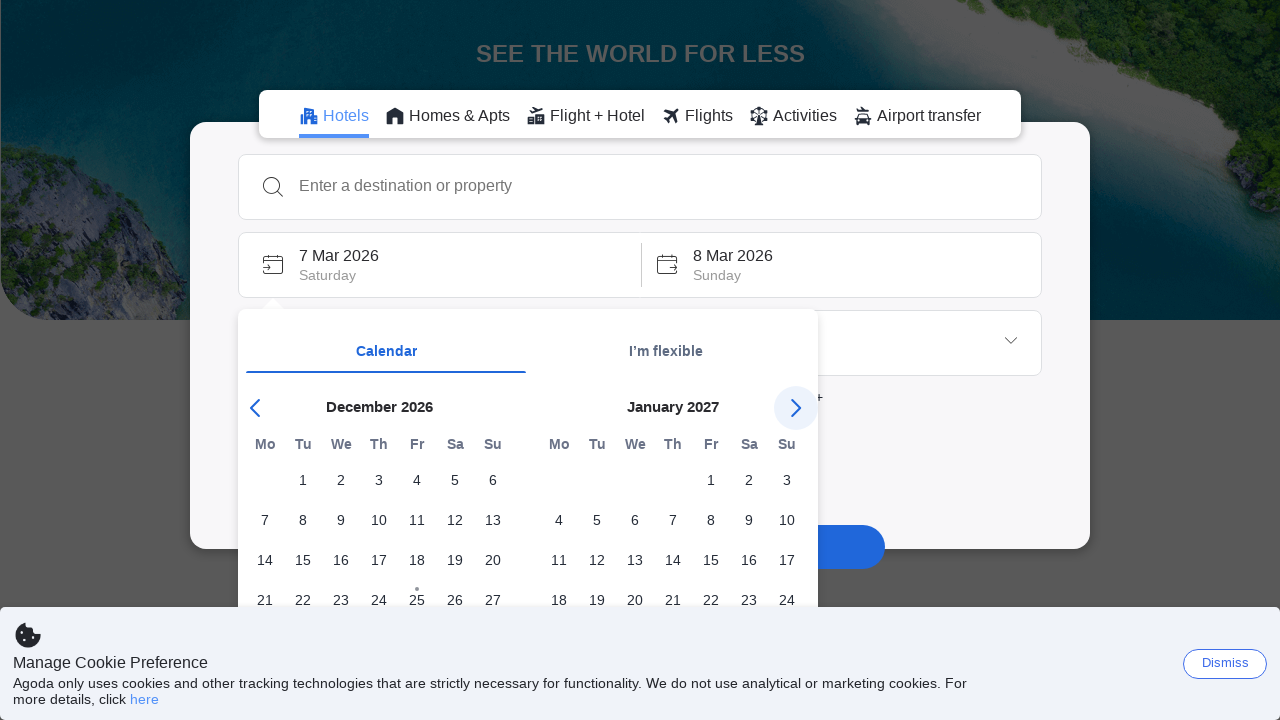

Clicked next month button to navigate calendar at (796, 408) on button[aria-label='Next Month']
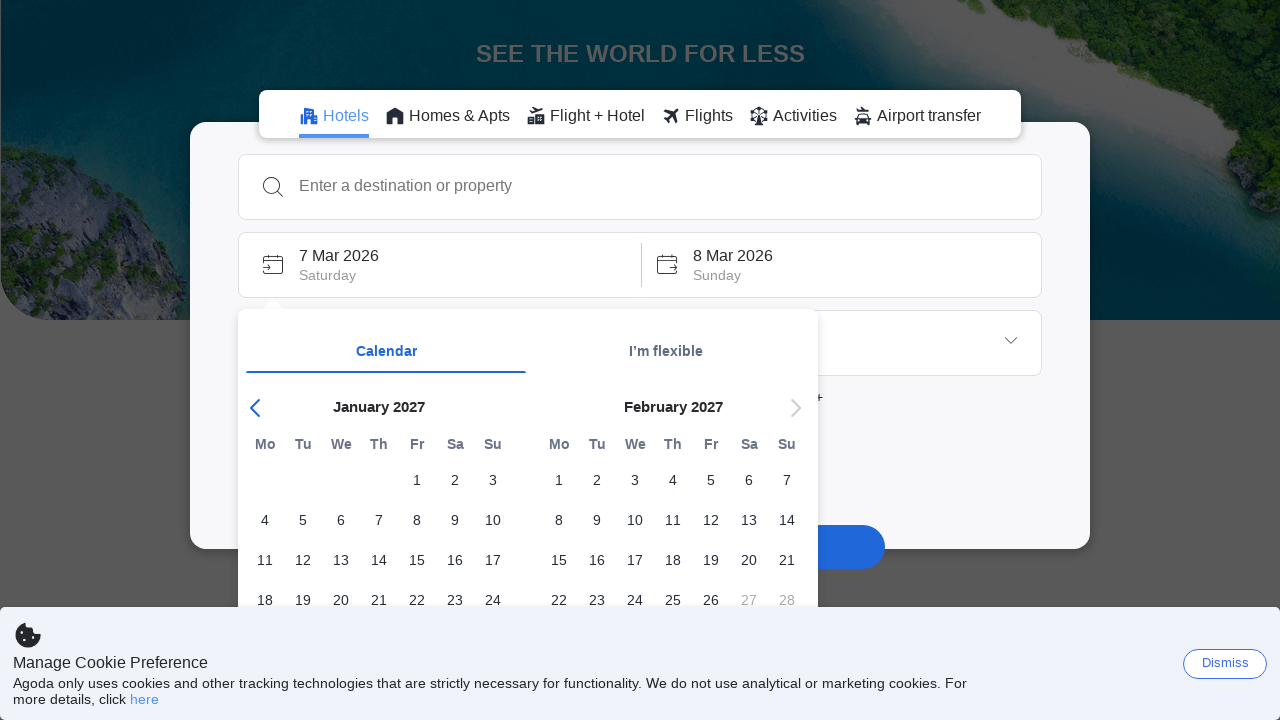

Selected check-in date: 24 in February 2027 at (635, 600) on //div[text()='February 2027']/..//span[text()='24']
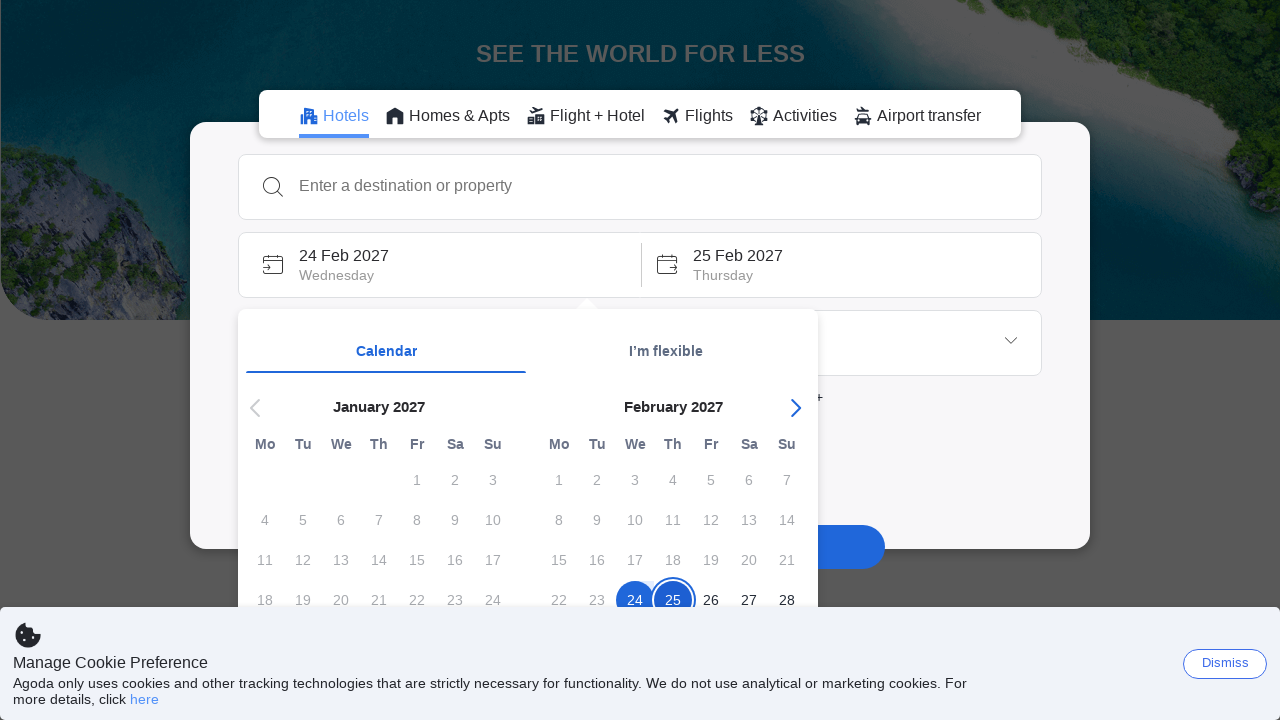

Selected check-out date: 25 in February 2027 at (673, 600) on //div[text()='February 2027']/..//span[text()='25']
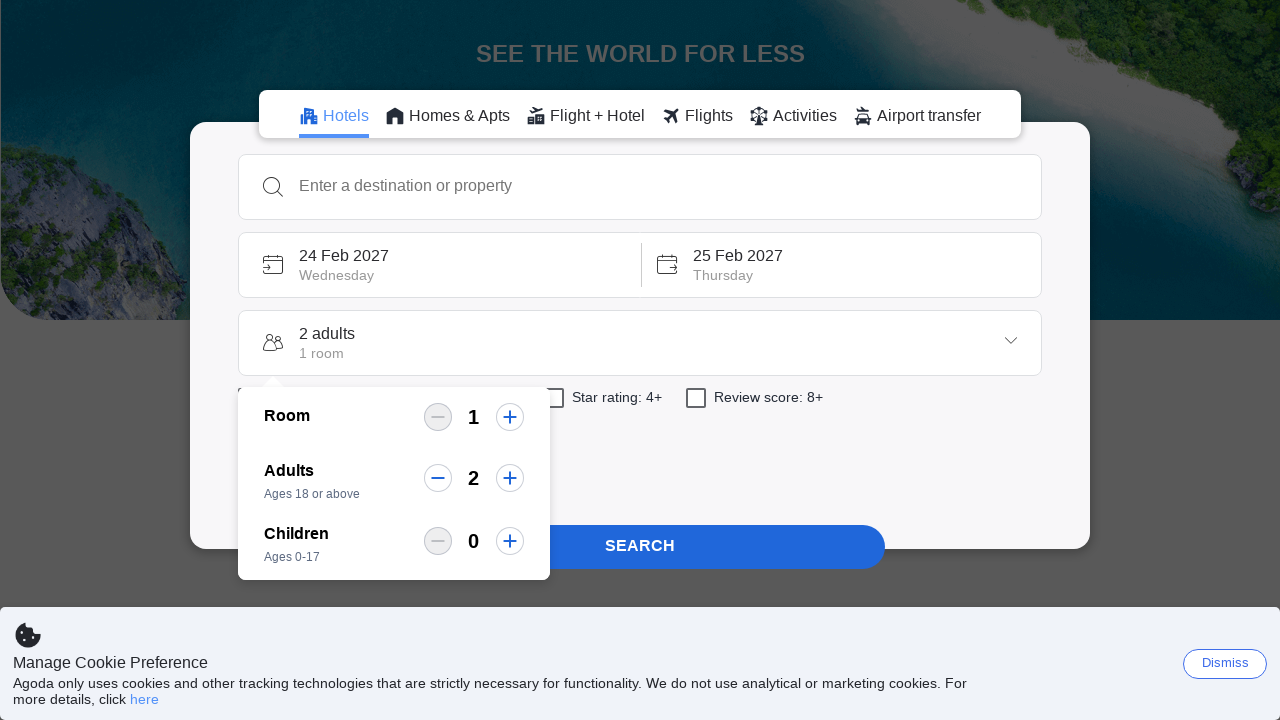

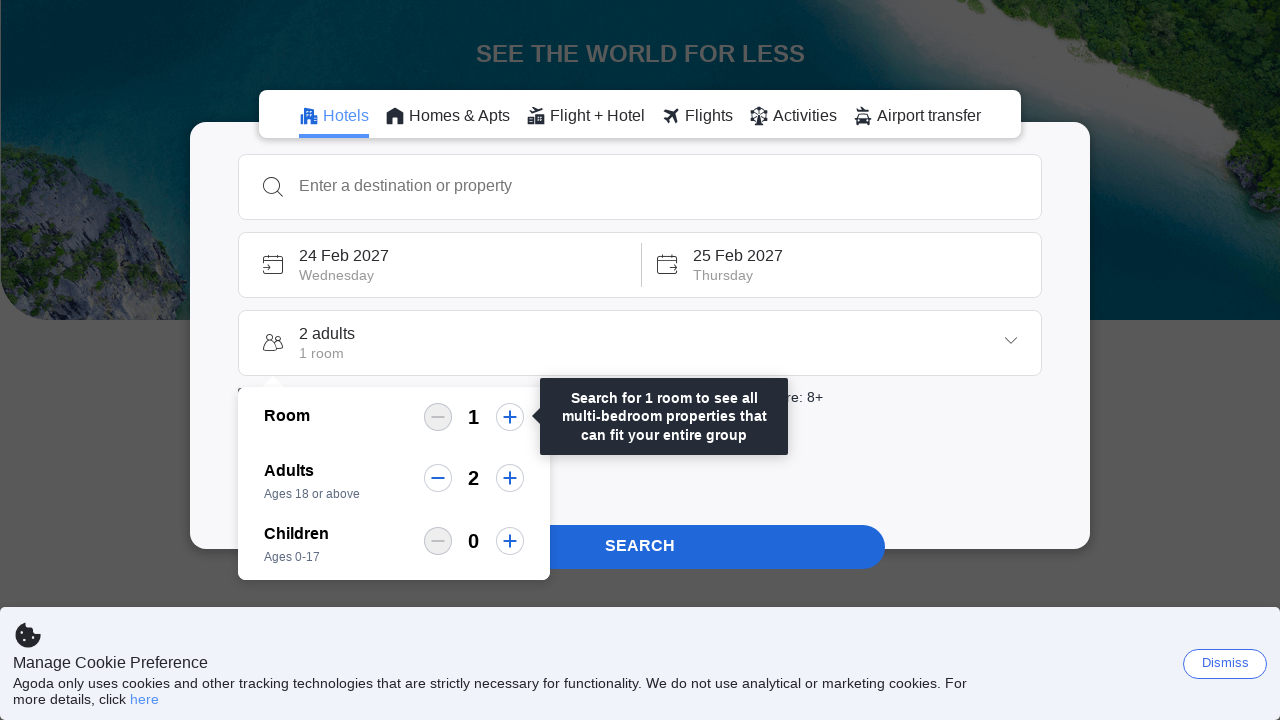